Navigates to the dashboard, opens the input section, and verifies a specific field is disabled

Starting URL: https://leafground.com/dashboard.xhtml

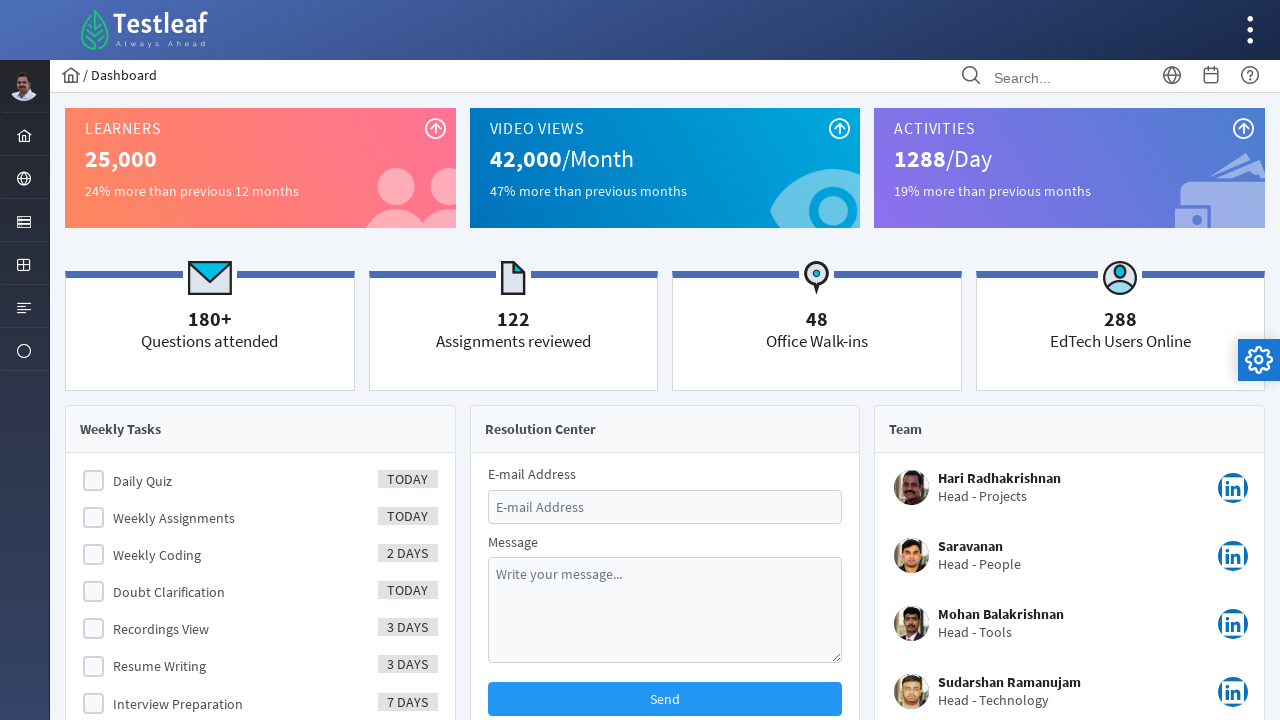

Navigated to Leafground dashboard
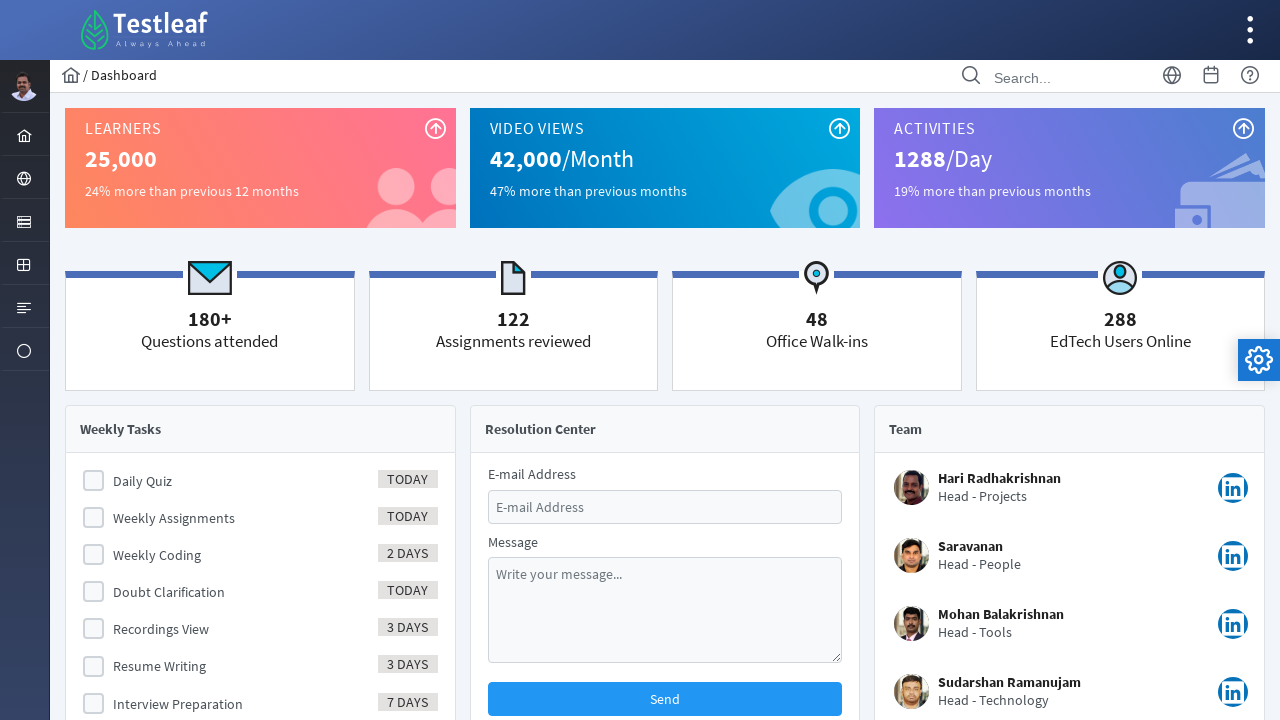

Clicked on the server menu icon at (24, 222) on i.pi.pi-server.layout-menuitem-icon
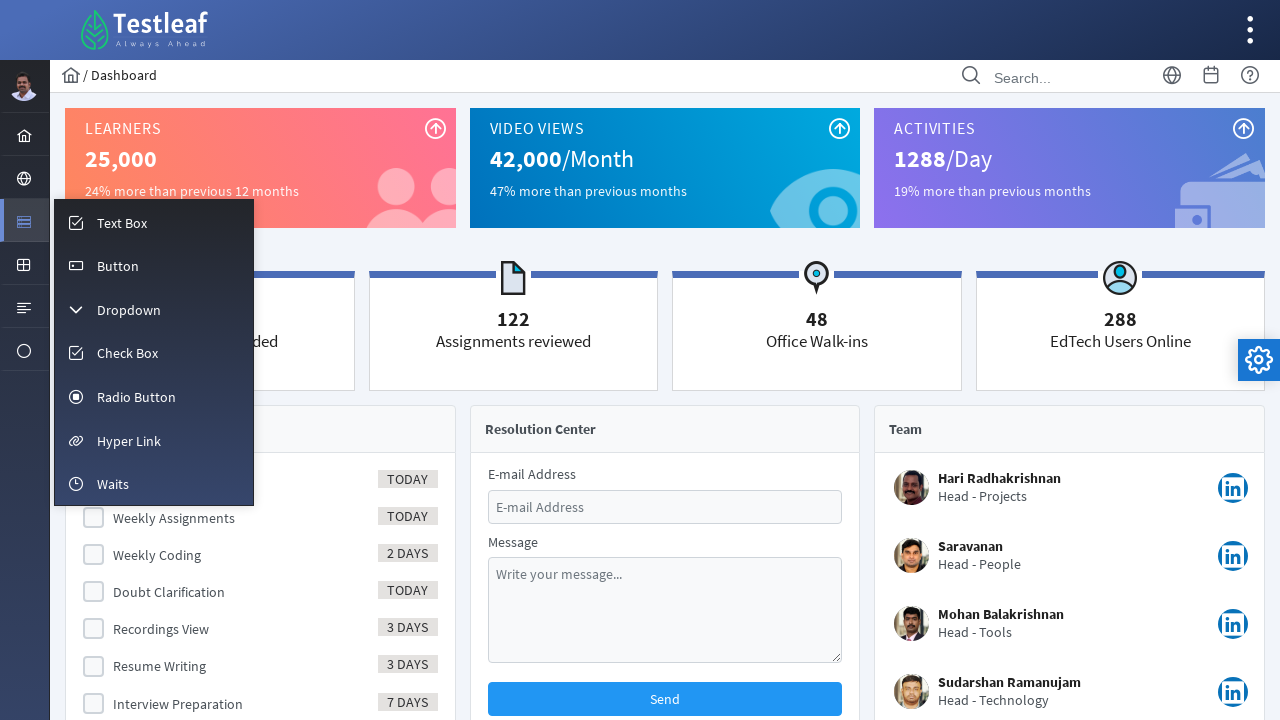

Clicked on the input menu item to open input section at (154, 222) on xpath=//li[@id="menuform:m_input"]
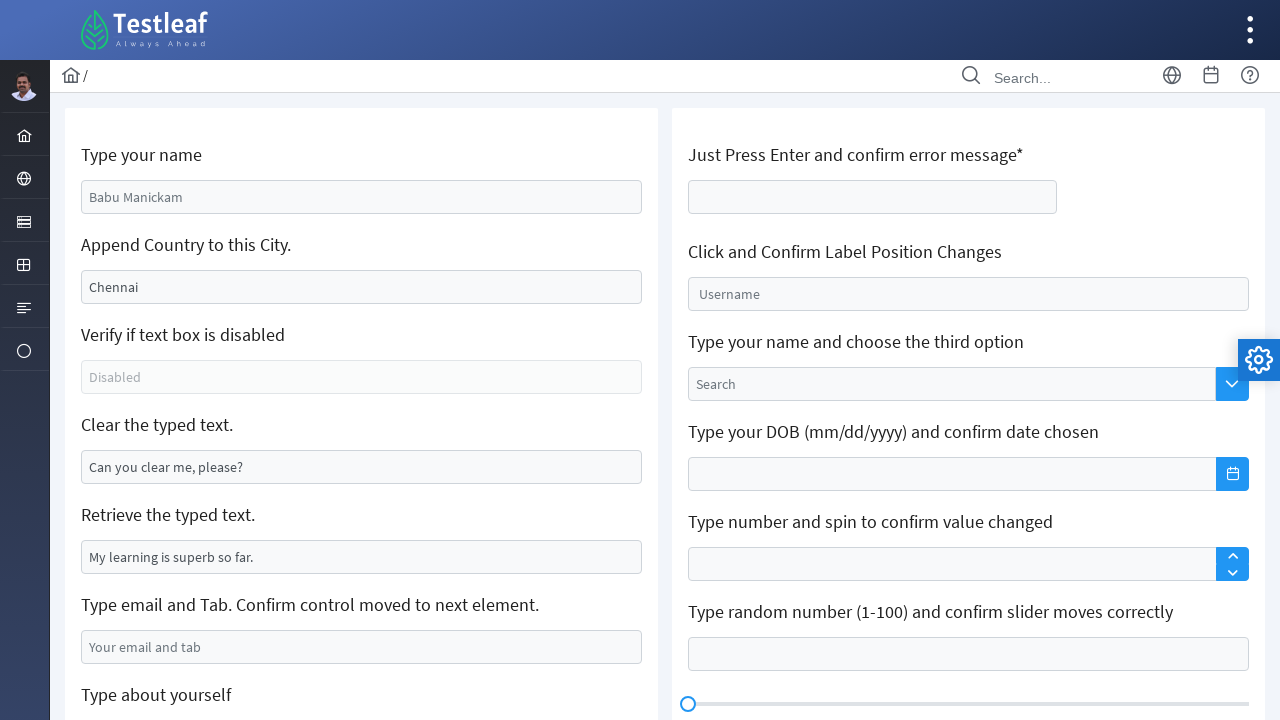

Verified that the input field is disabled: True
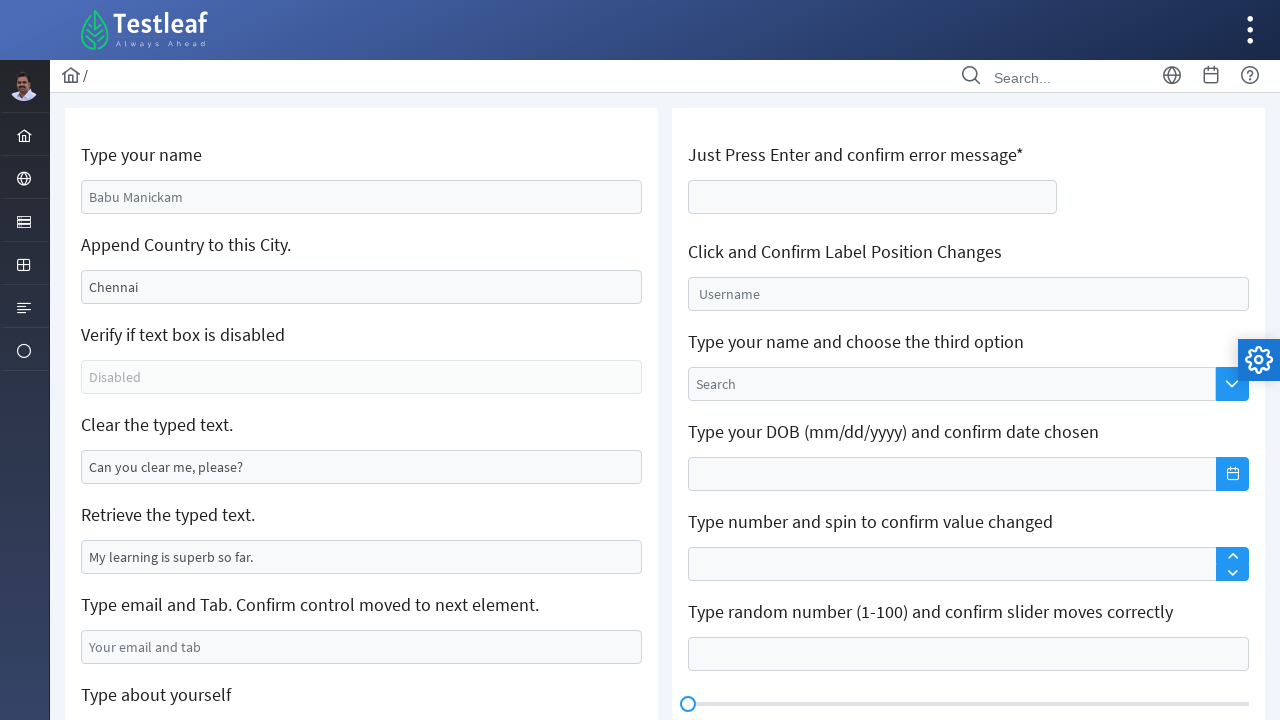

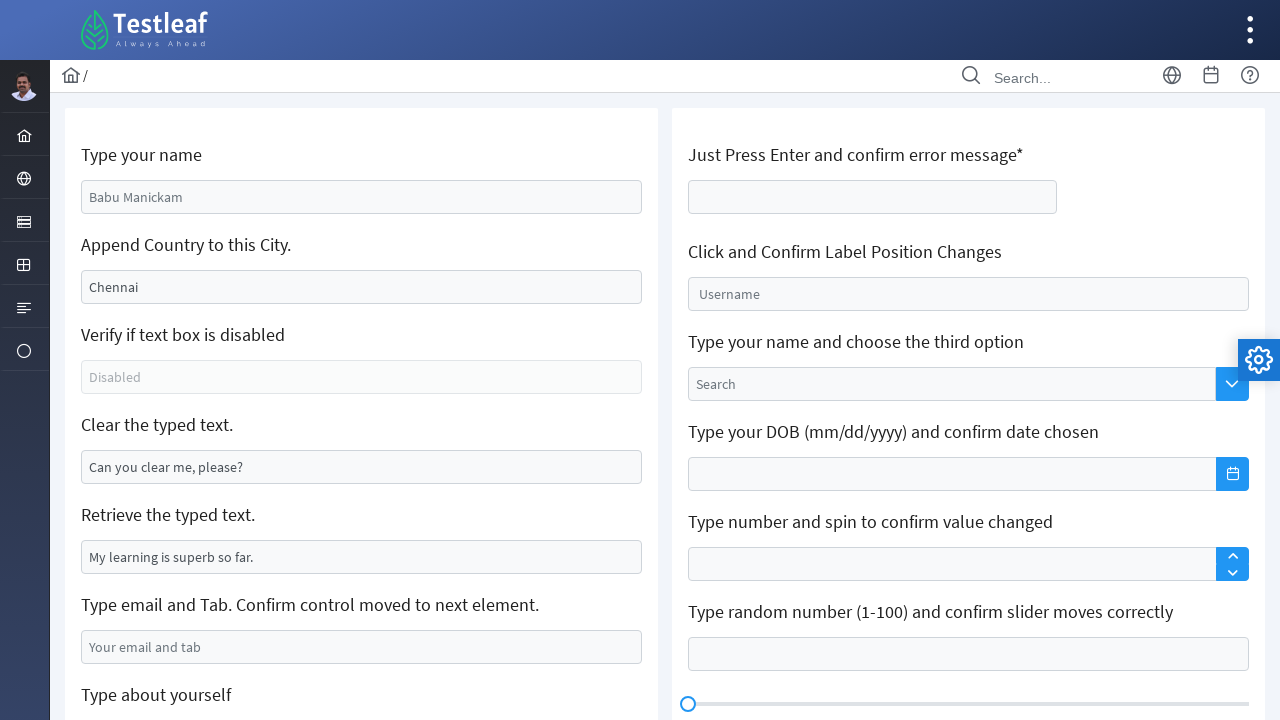